Completes a math challenge form by reading an input value, calculating the result using a logarithmic formula, filling in the answer, checking required checkbox and radio button, then submitting the form.

Starting URL: https://suninjuly.github.io/math.html

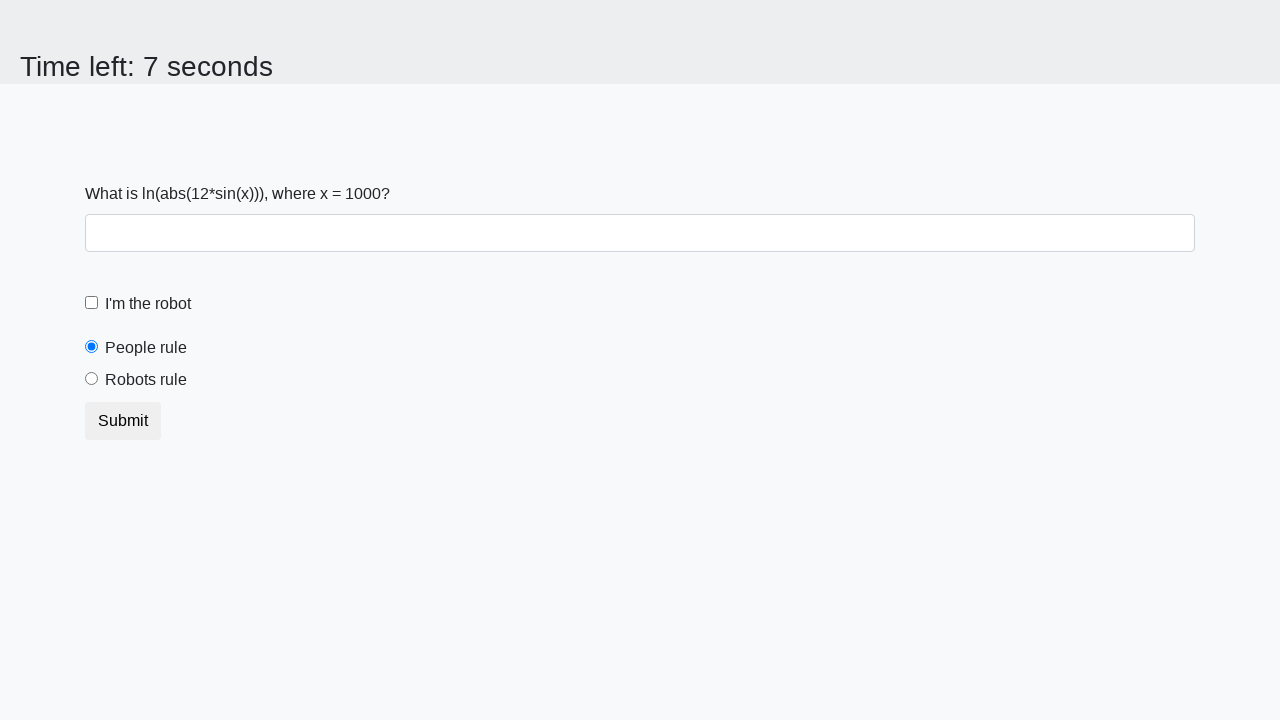

Retrieved input value from the math challenge form
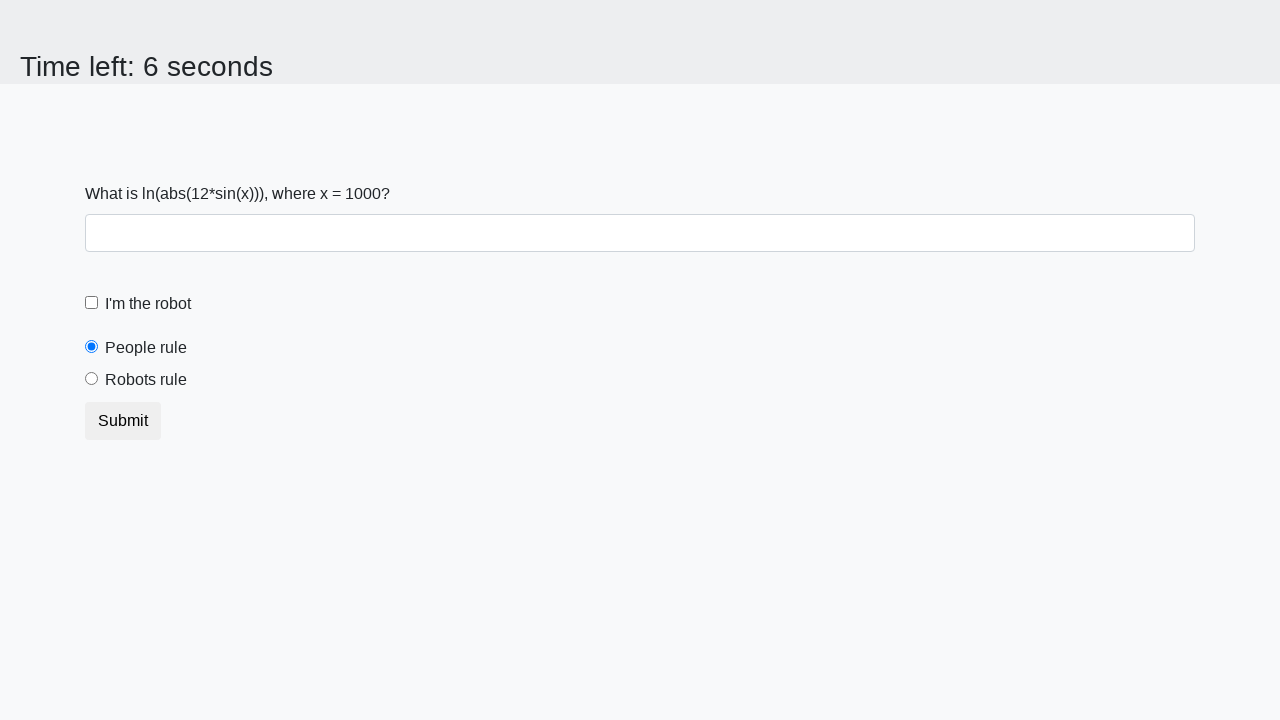

Filled answer field with calculated logarithmic result on #answer
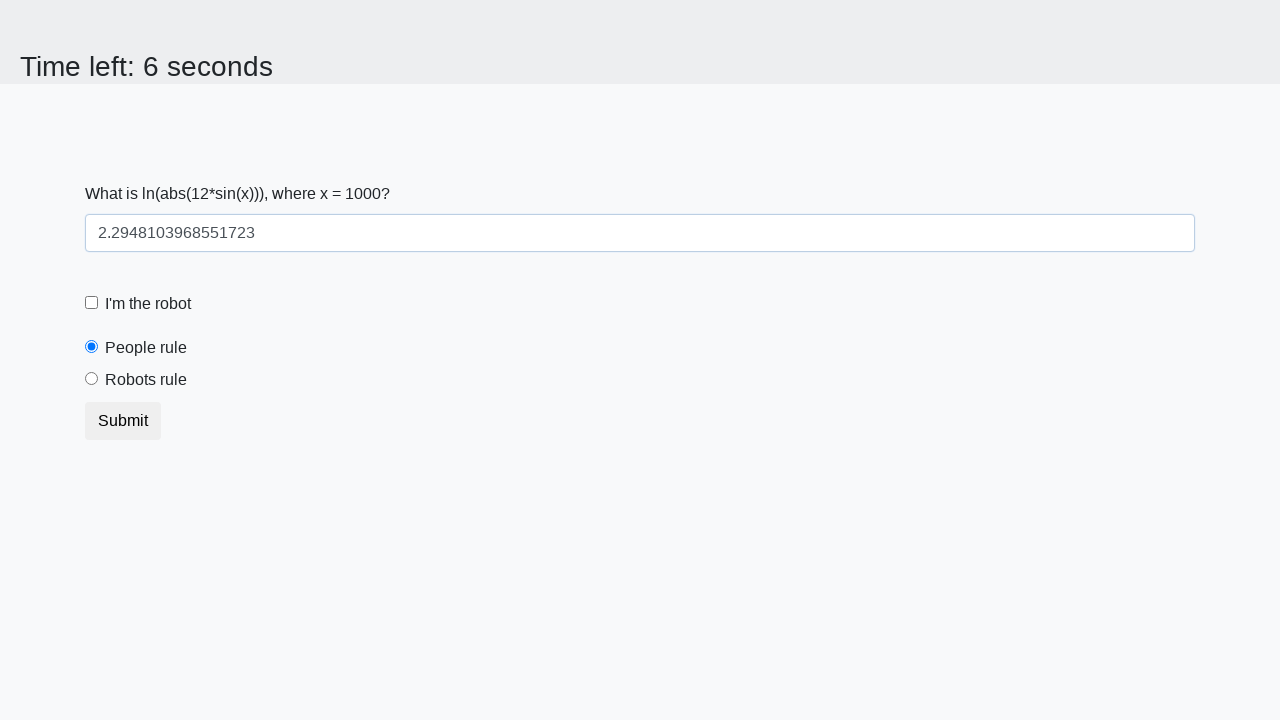

Checked the robot checkbox at (148, 304) on label[for='robotCheckbox']
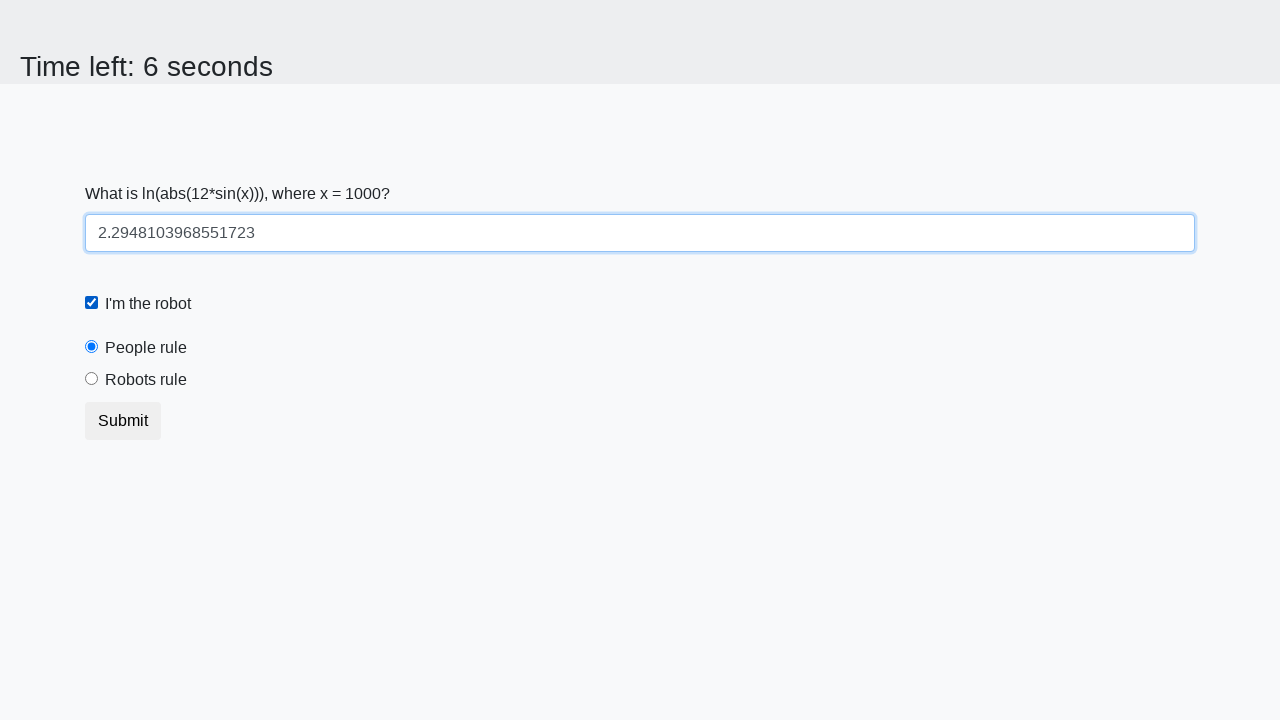

Selected the 'robots rule' radio button at (146, 380) on label[for='robotsRule']
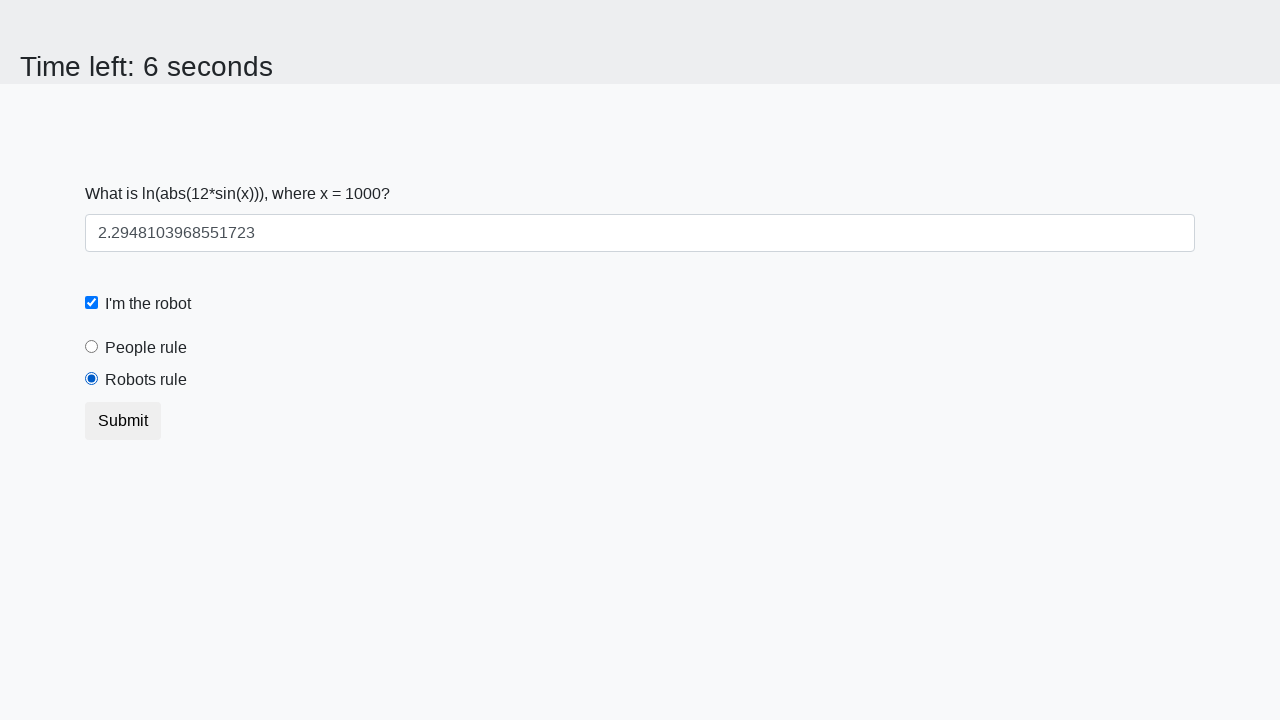

Submitted the math challenge form at (123, 421) on [type='submit']
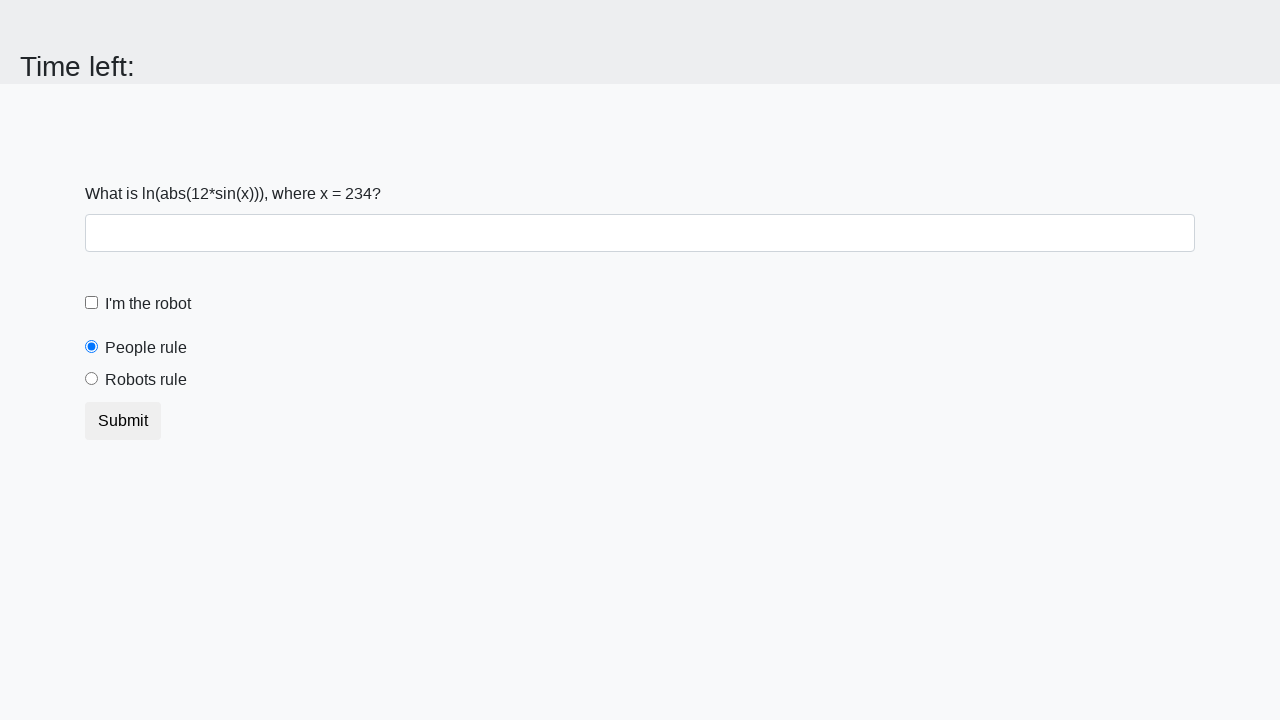

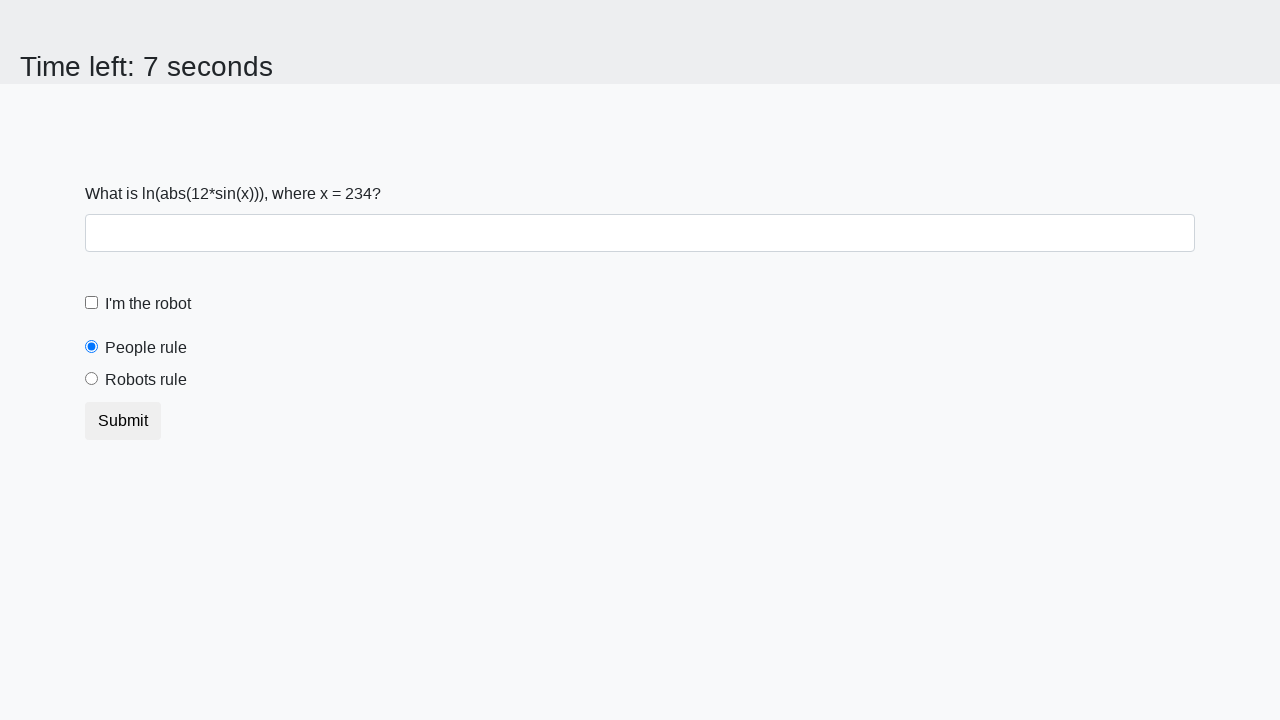